Tests text input field by entering text and verifying the value

Starting URL: https://www.selenium.dev/selenium/web/web-form.html

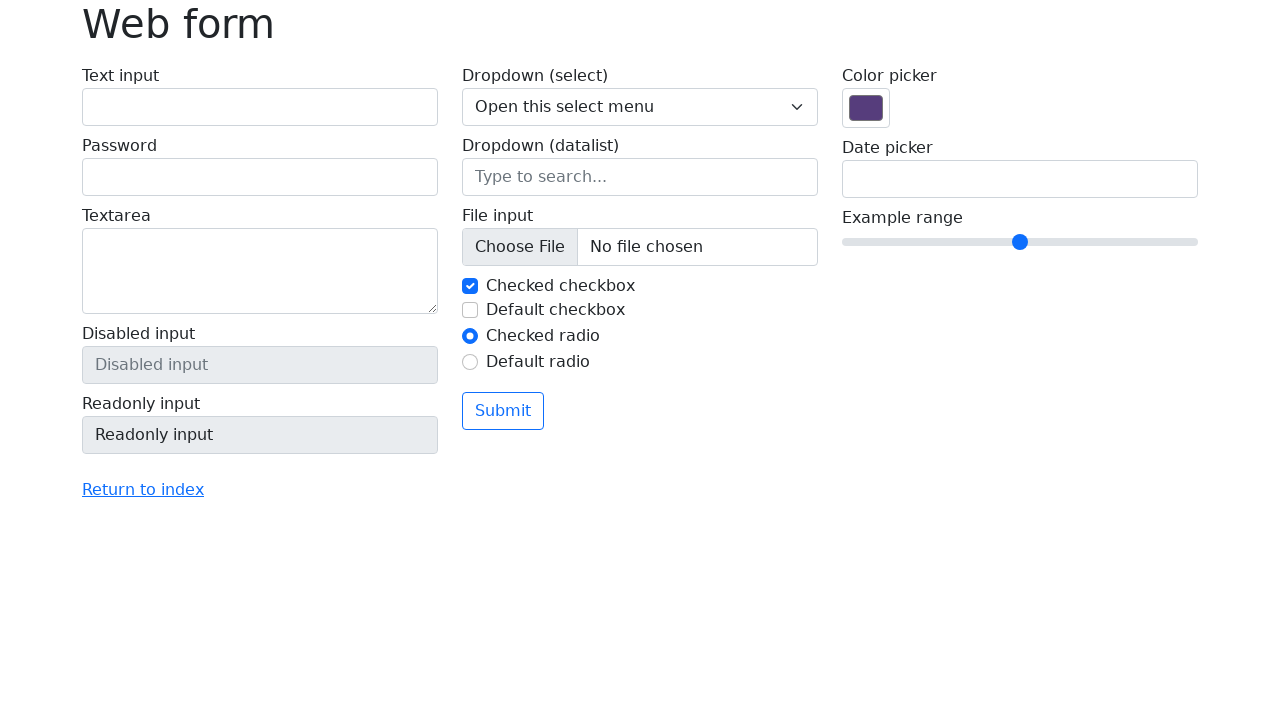

Filled text input field with 'Inserire del testo' on #my-text-id
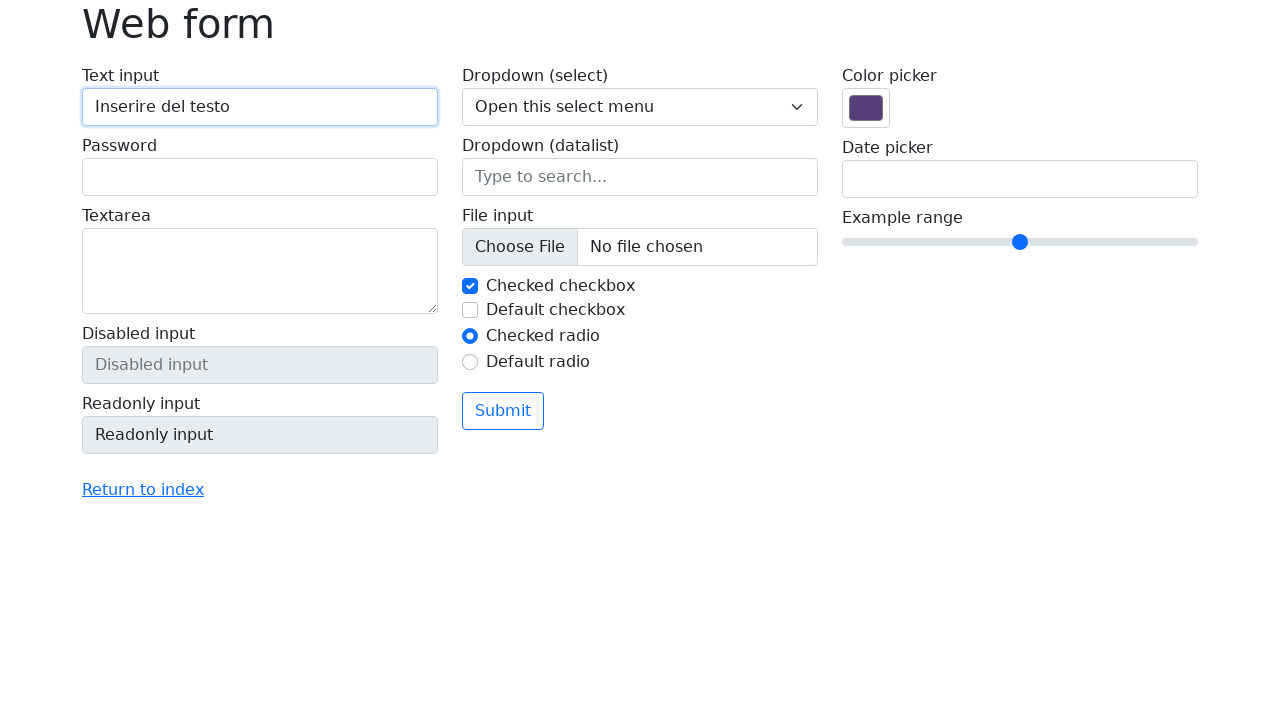

Retrieved text input field value: 'Inserire del testo'
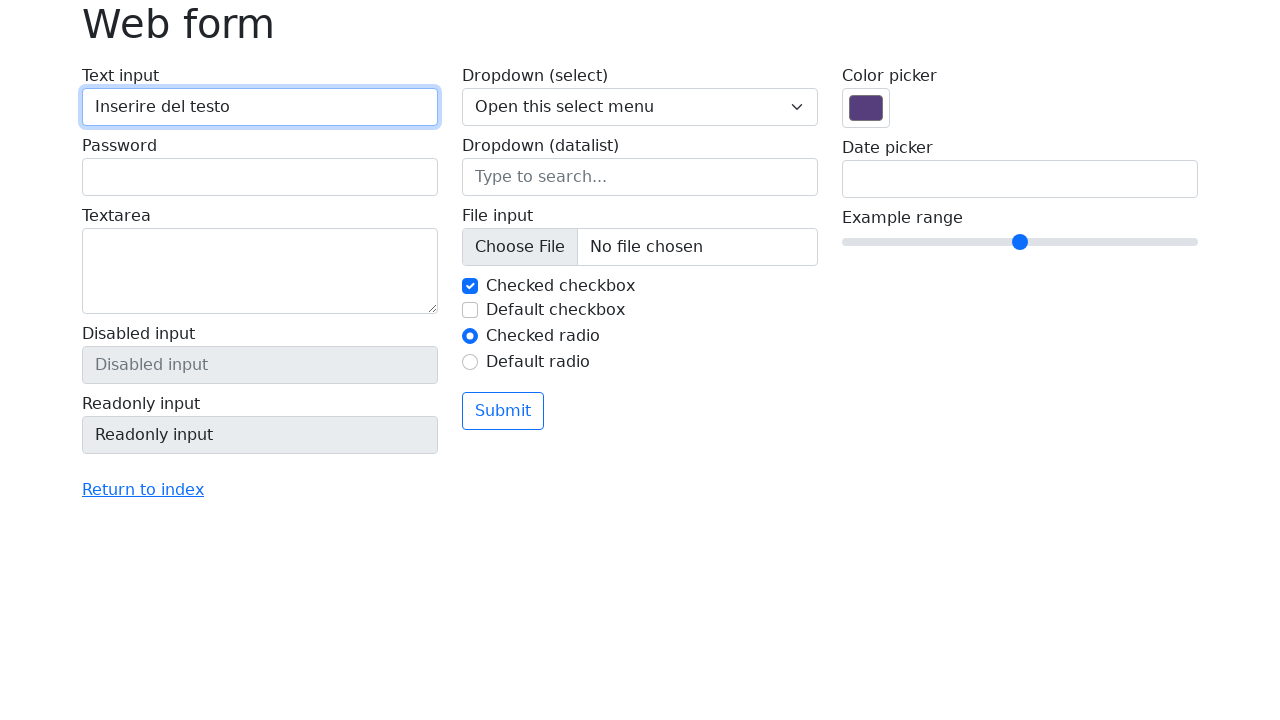

Verified input value matches expected text 'Inserire del testo'
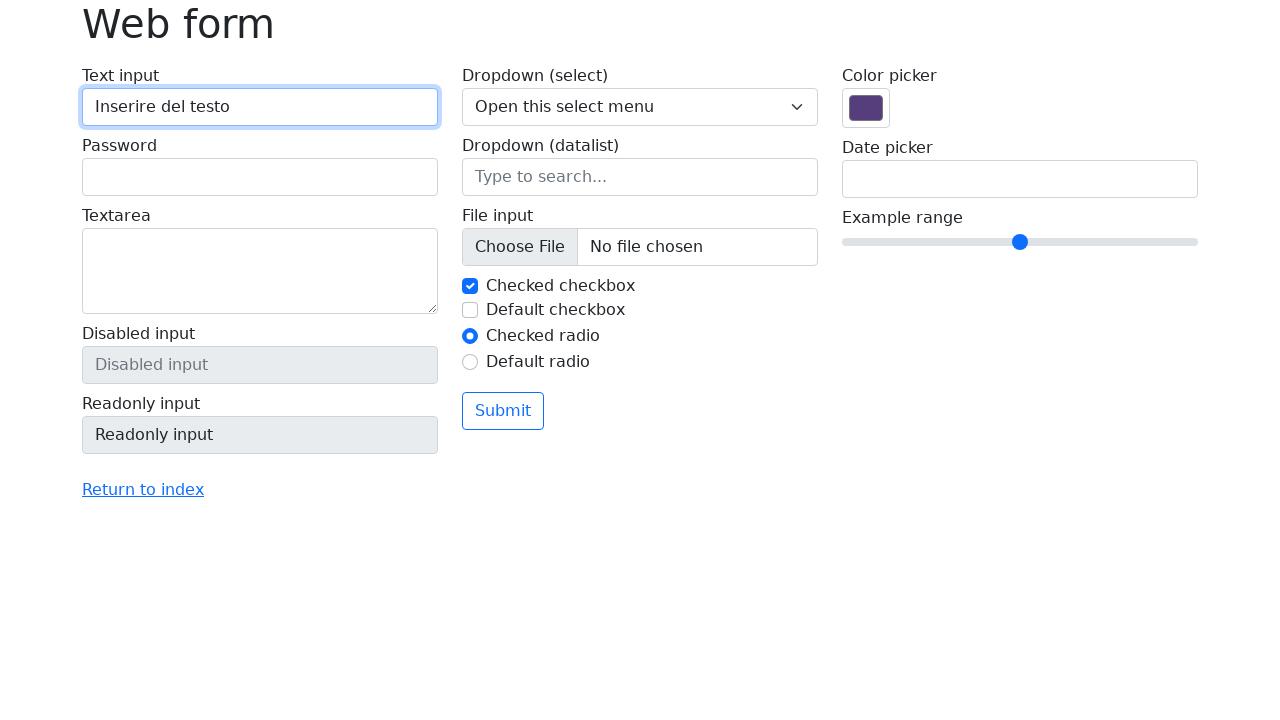

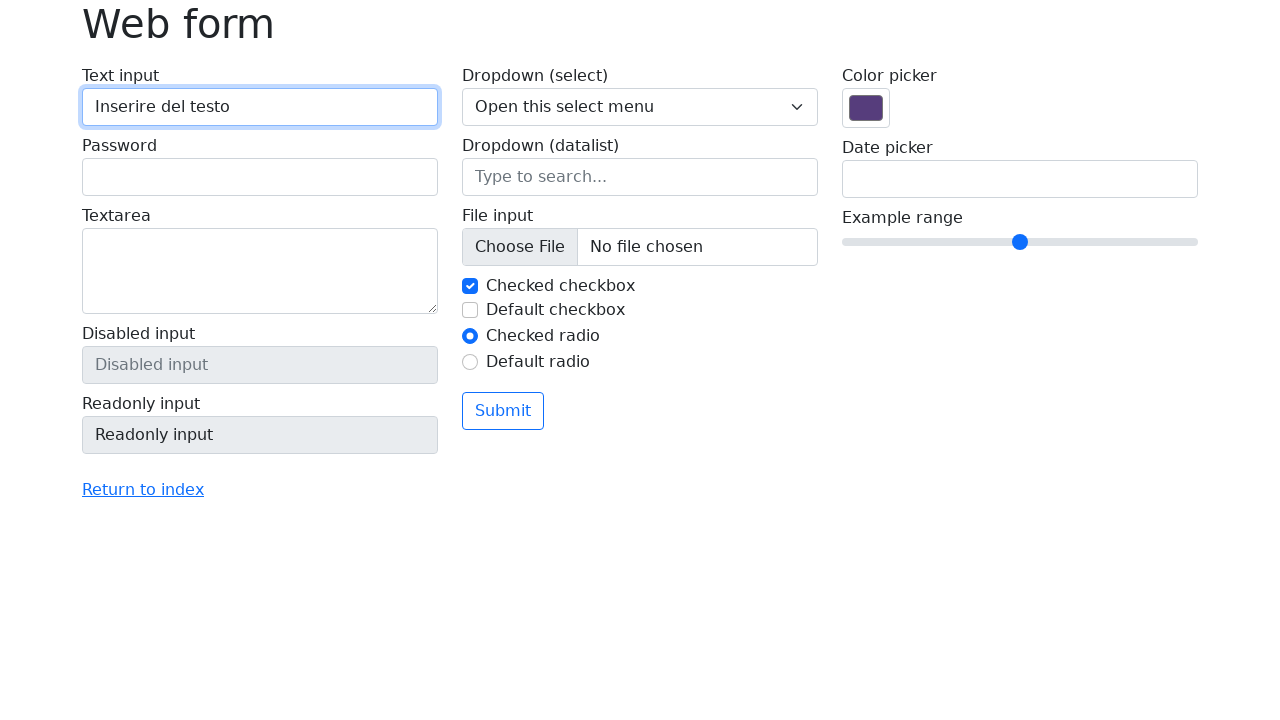